Tests a password generator website by scrolling down the page, clicking a "select all" button, entering random values for password length and quantity fields, and generating passwords.

Starting URL: https://genpasswd.ru

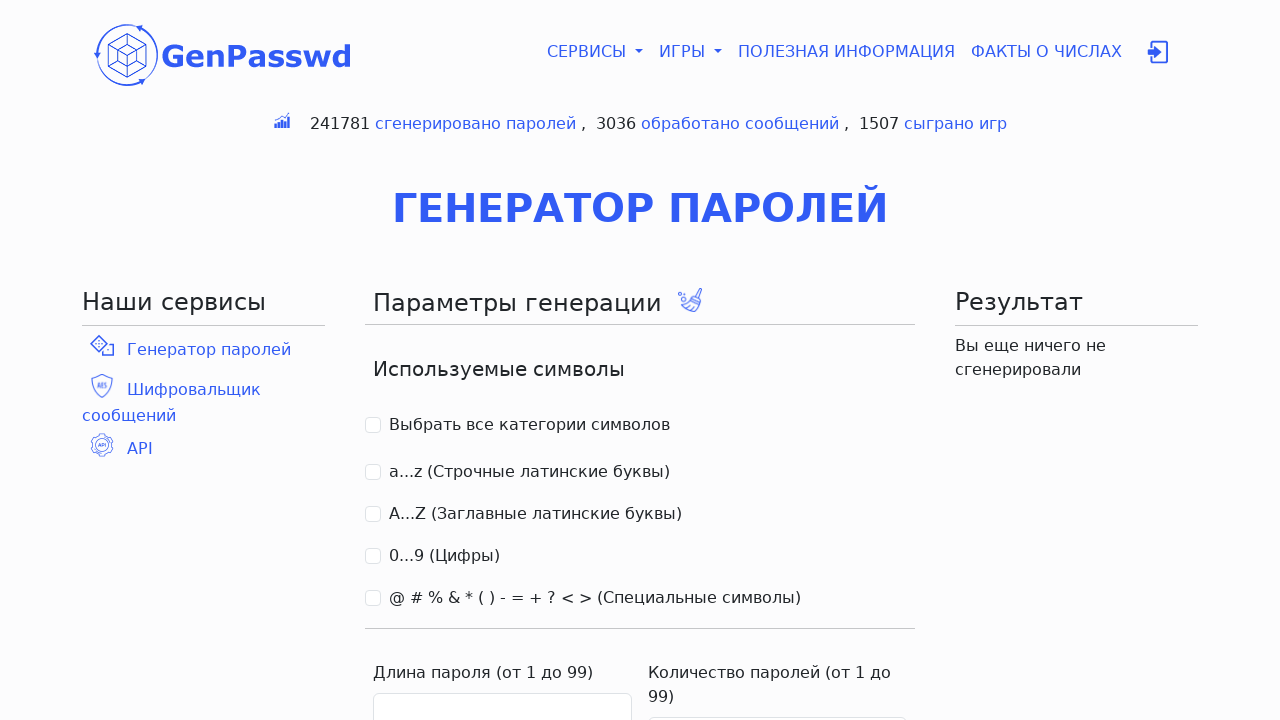

Page loaded (domcontentloaded state reached)
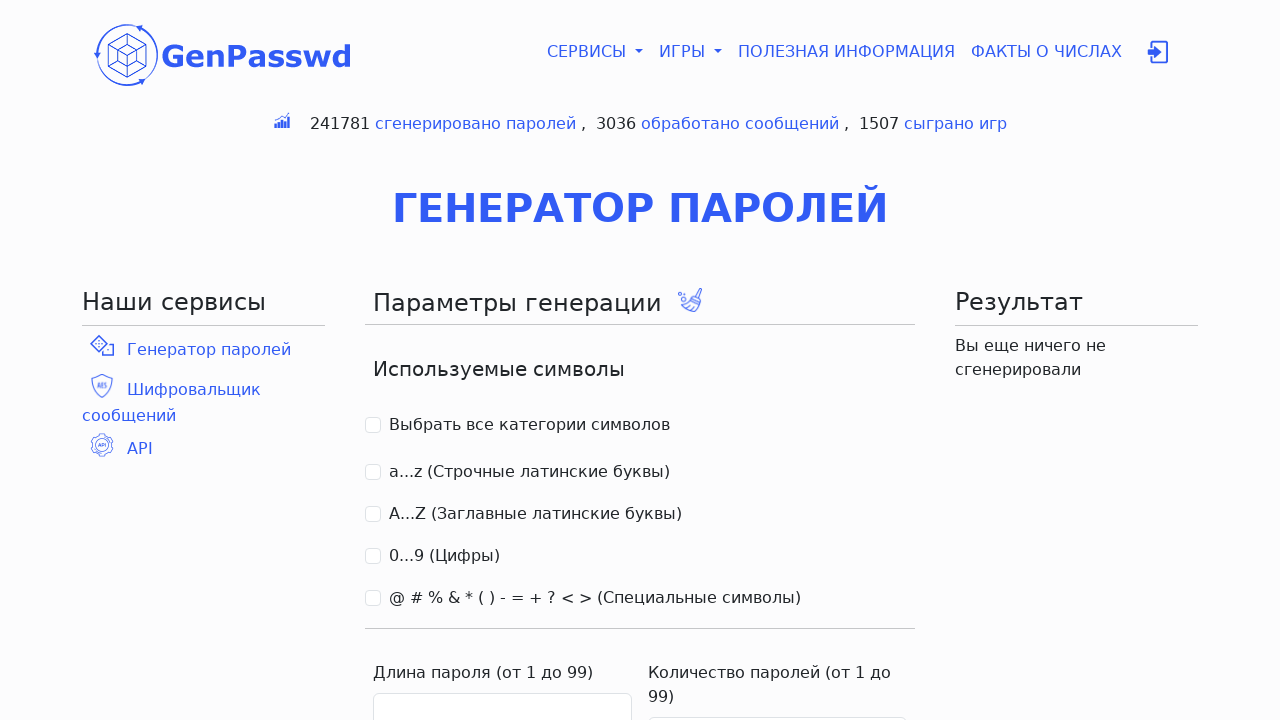

Scrolled down (iteration 1/10)
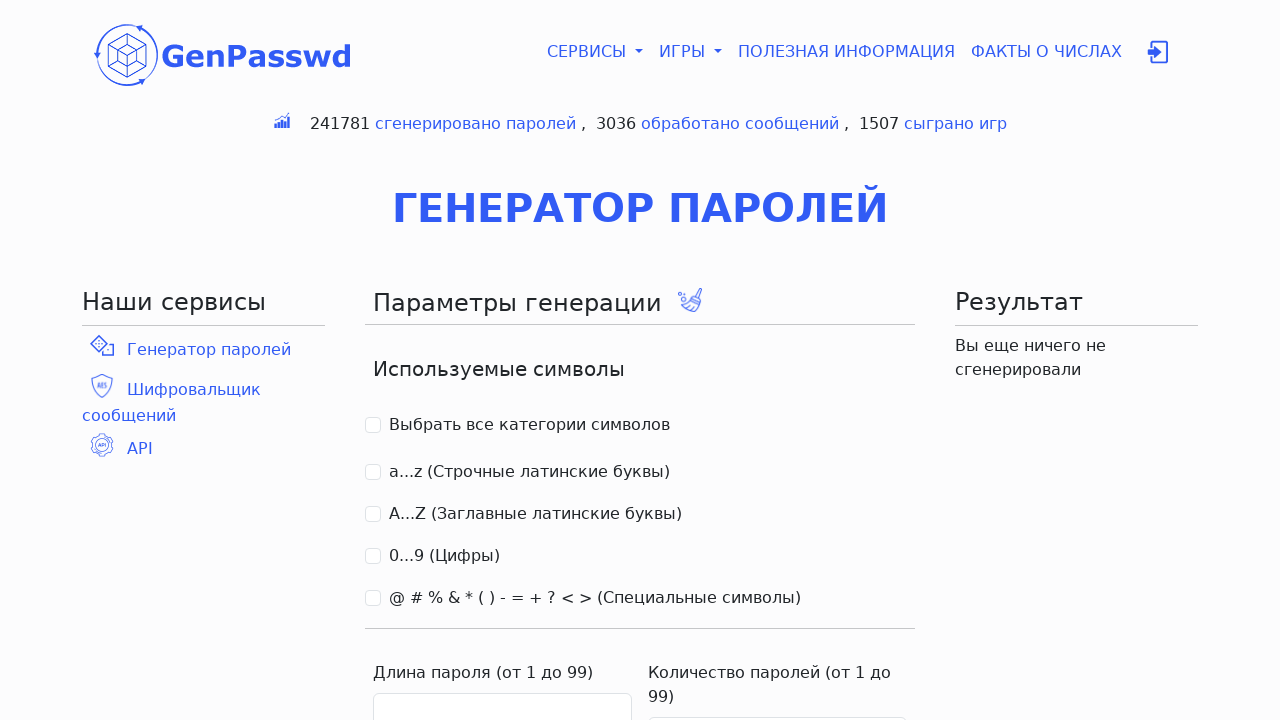

Scrolled down (iteration 2/10)
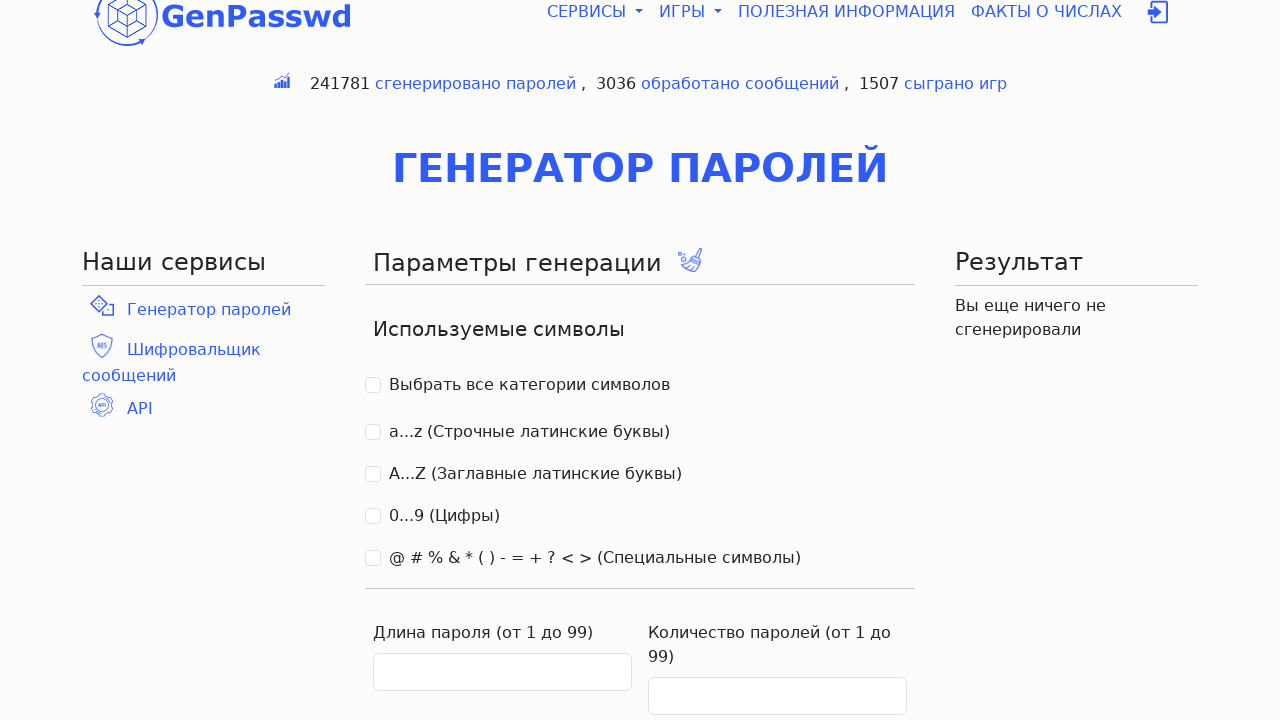

Scrolled down (iteration 3/10)
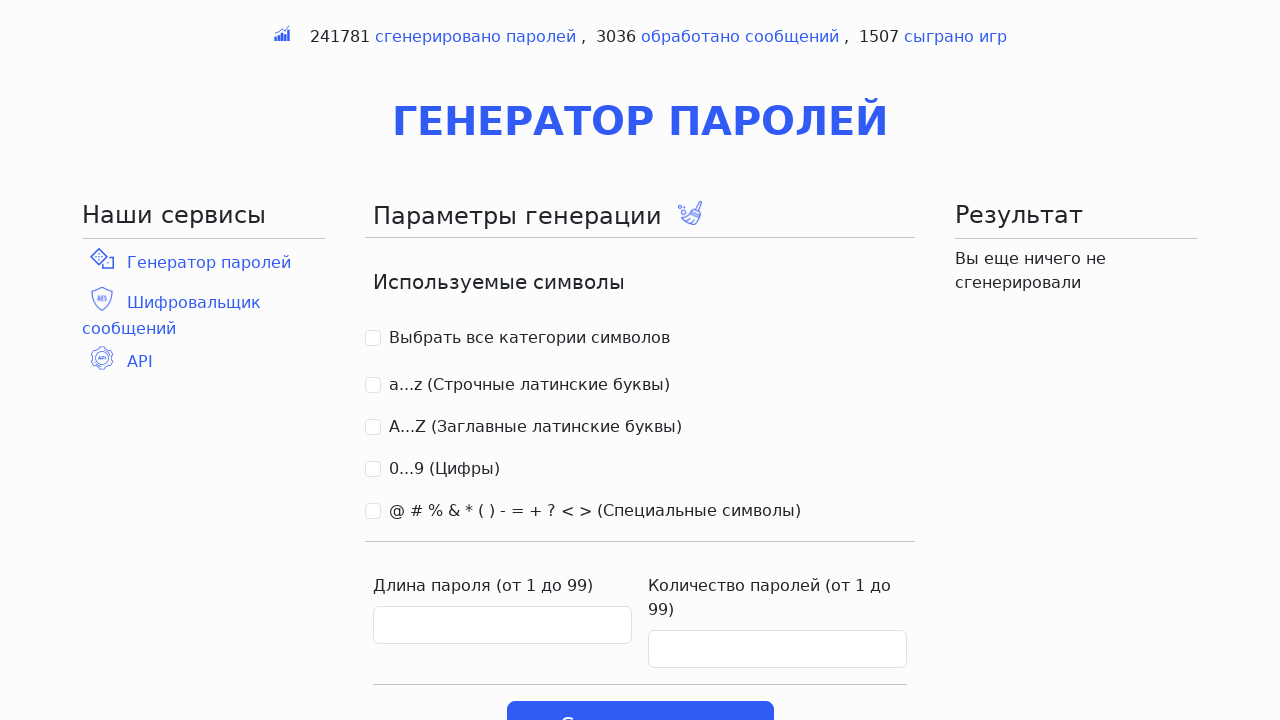

Scrolled down (iteration 4/10)
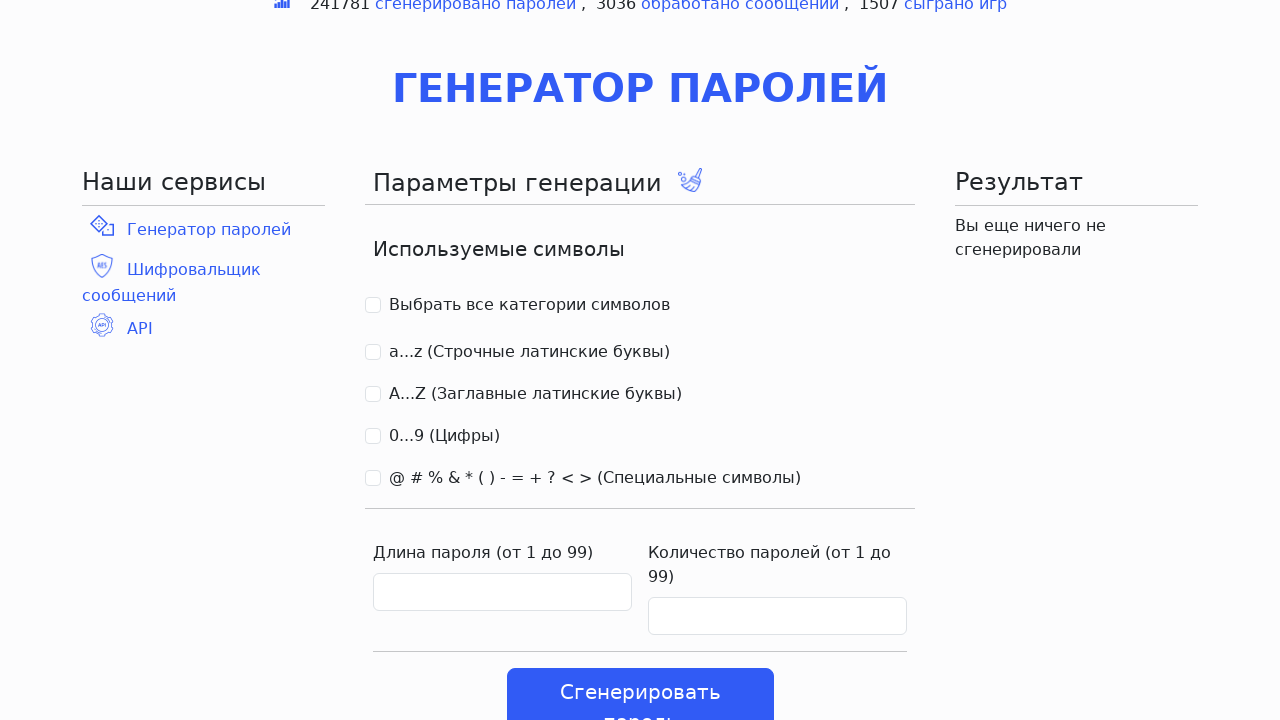

Scrolled down (iteration 5/10)
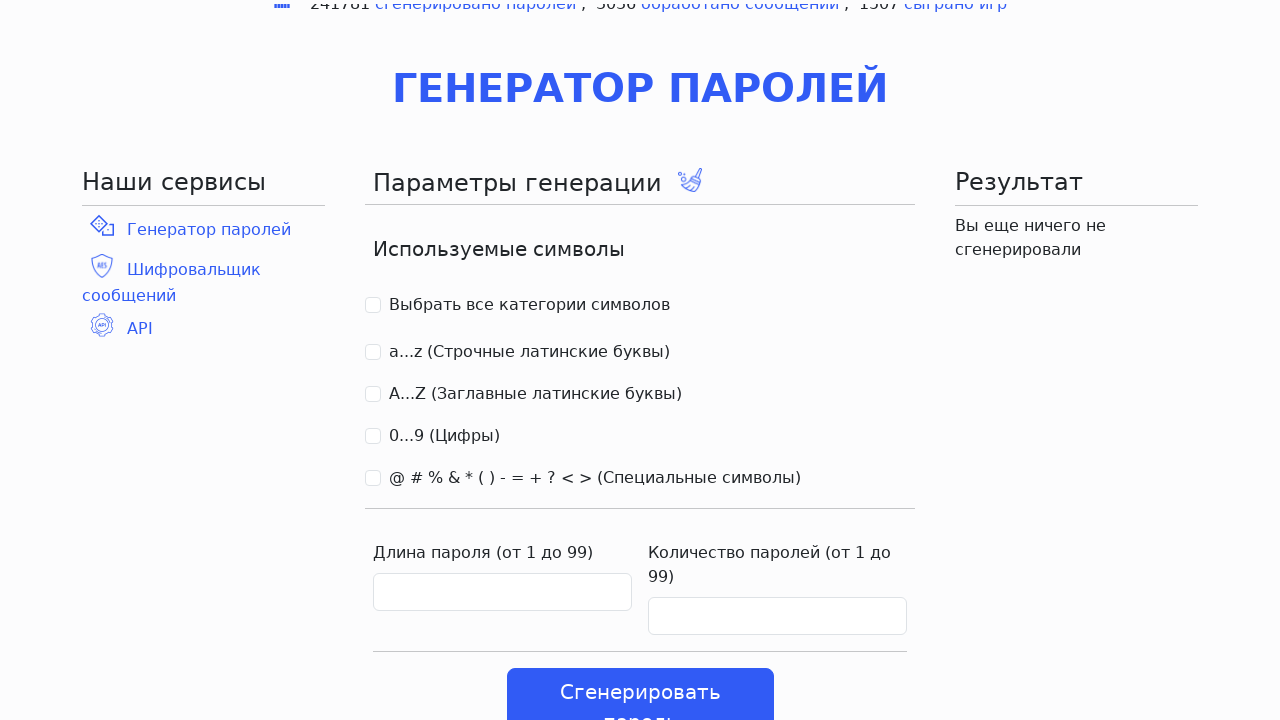

Scrolled down (iteration 6/10)
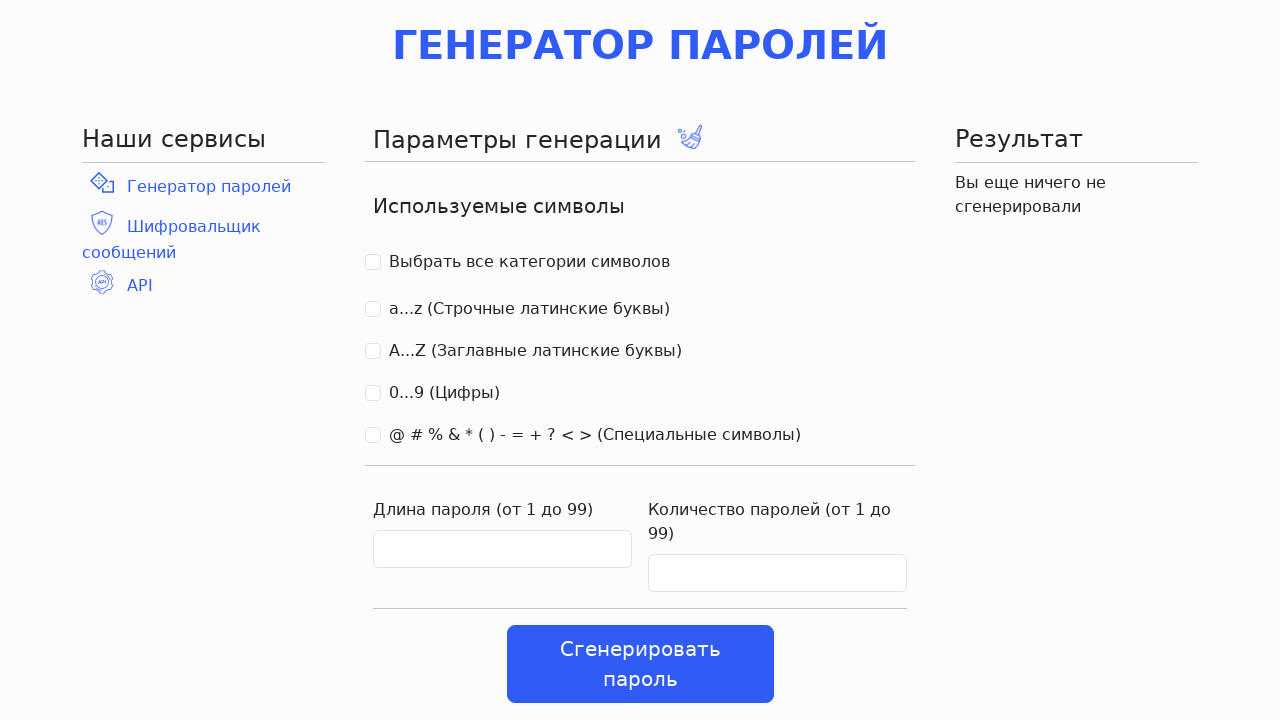

Scrolled down (iteration 7/10)
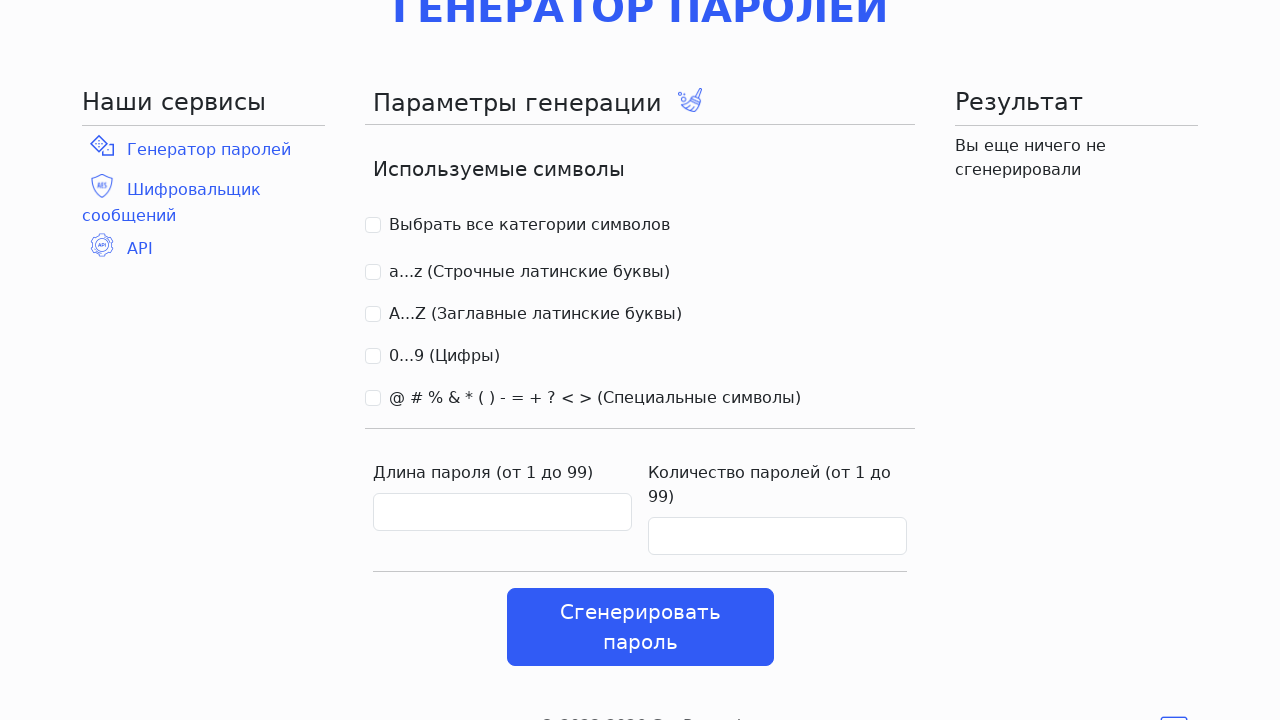

Scrolled down (iteration 8/10)
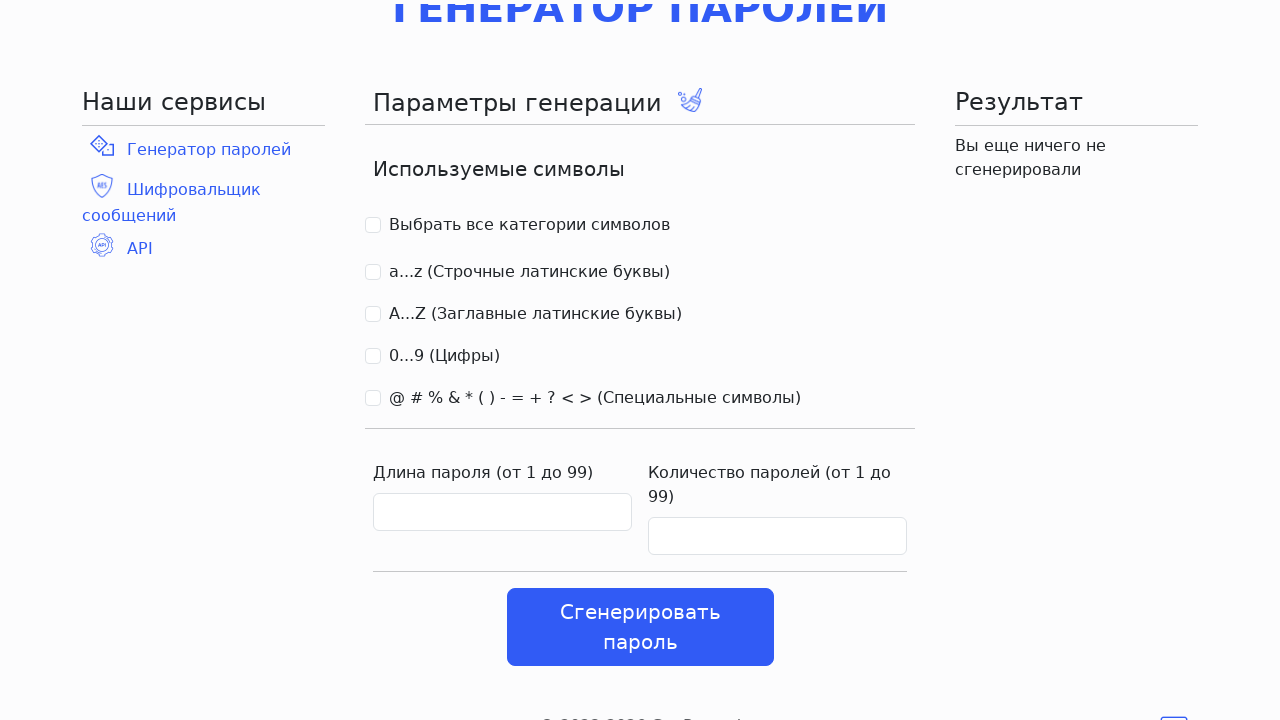

Scrolled down (iteration 9/10)
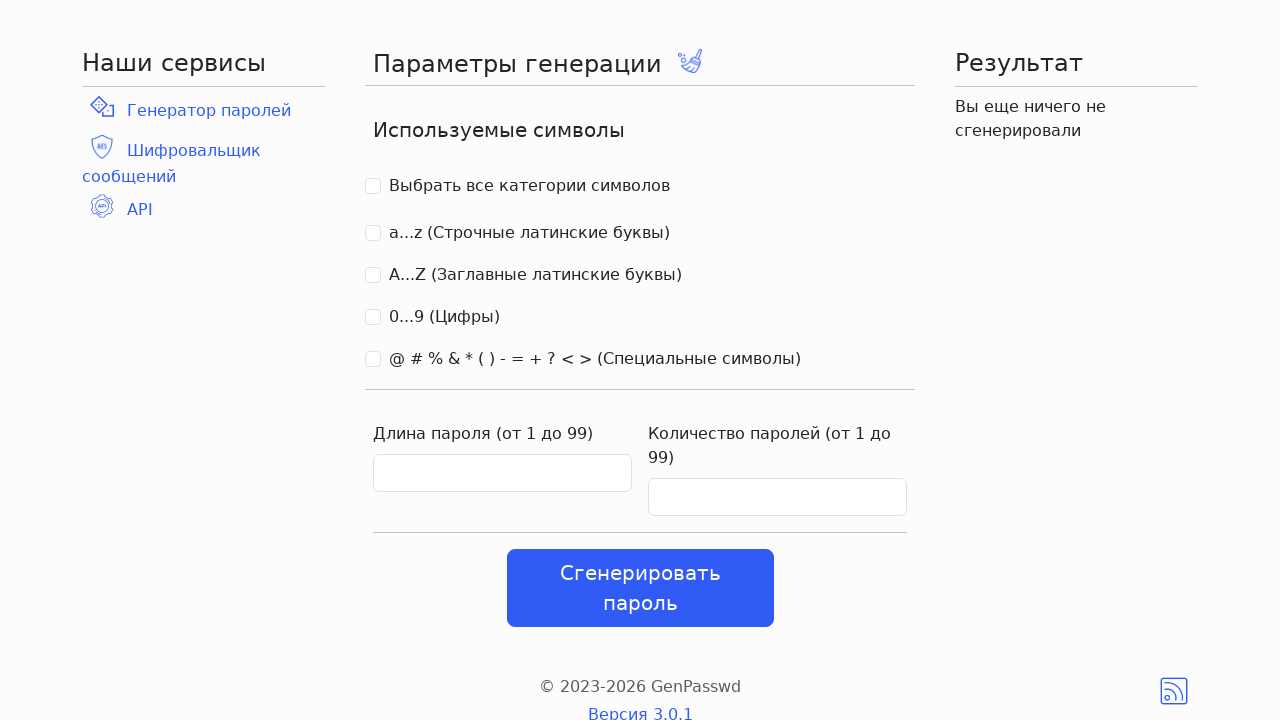

Scrolled down (iteration 10/10)
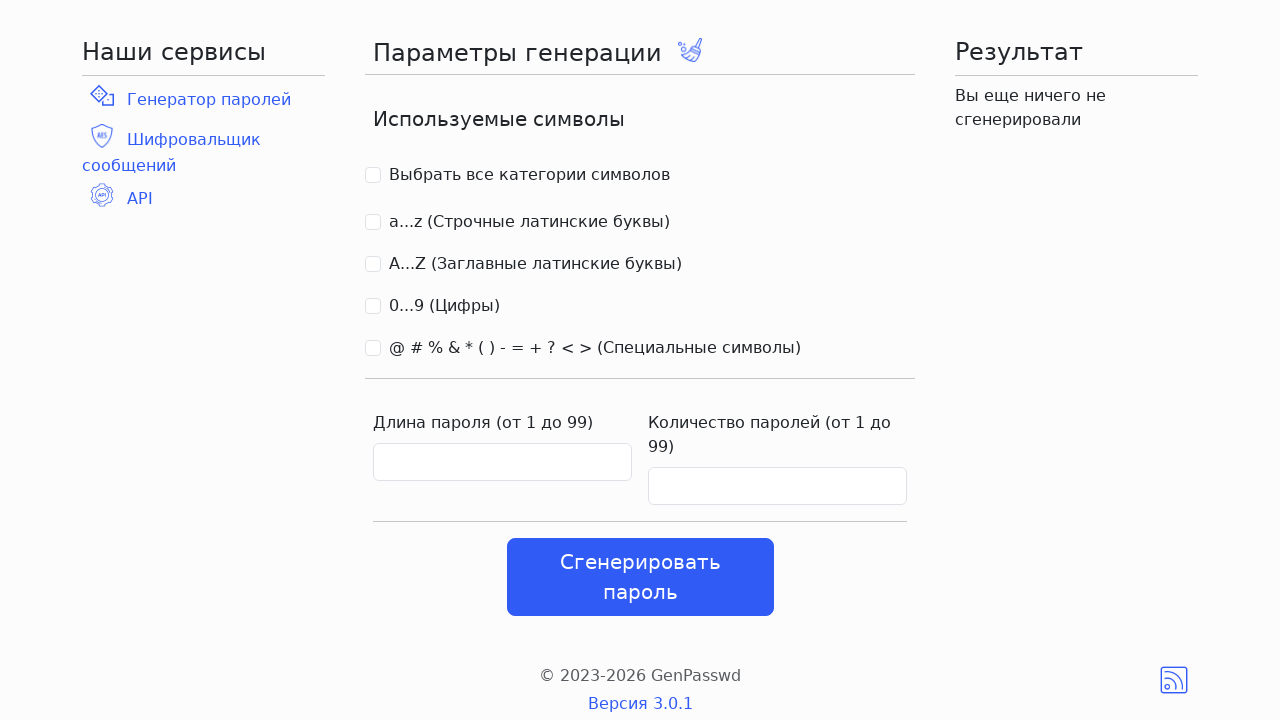

Clicked 'select all' button at (373, 175) on xpath=//*[@id="select_all"]
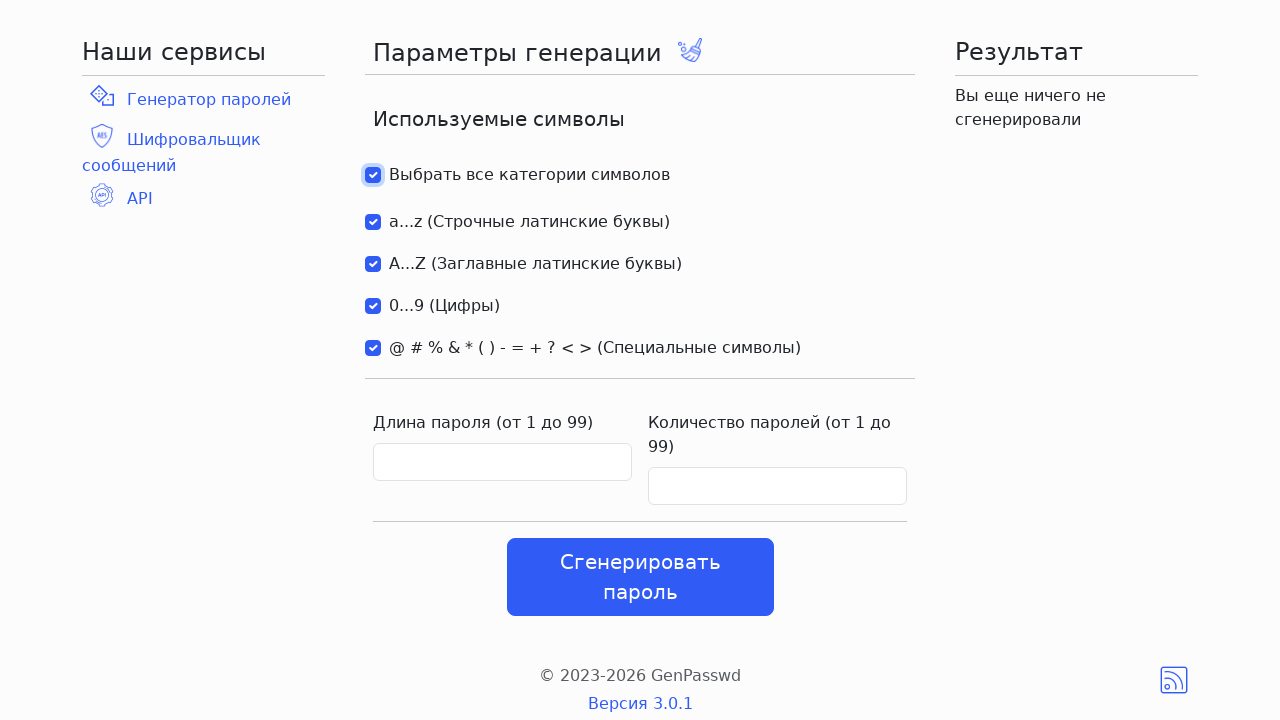

Cleared password length field on xpath=//*[@id="id_kol_sim"]
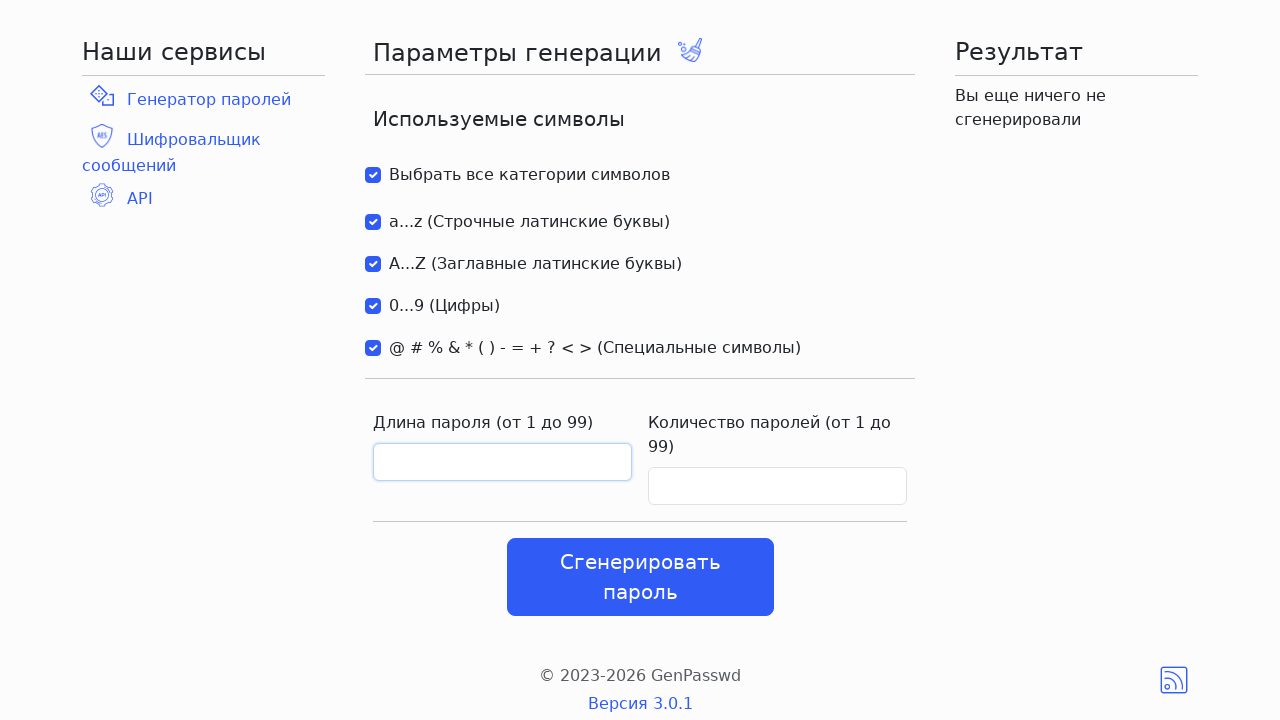

Entered password length value: 10 on xpath=//*[@id="id_kol_sim"]
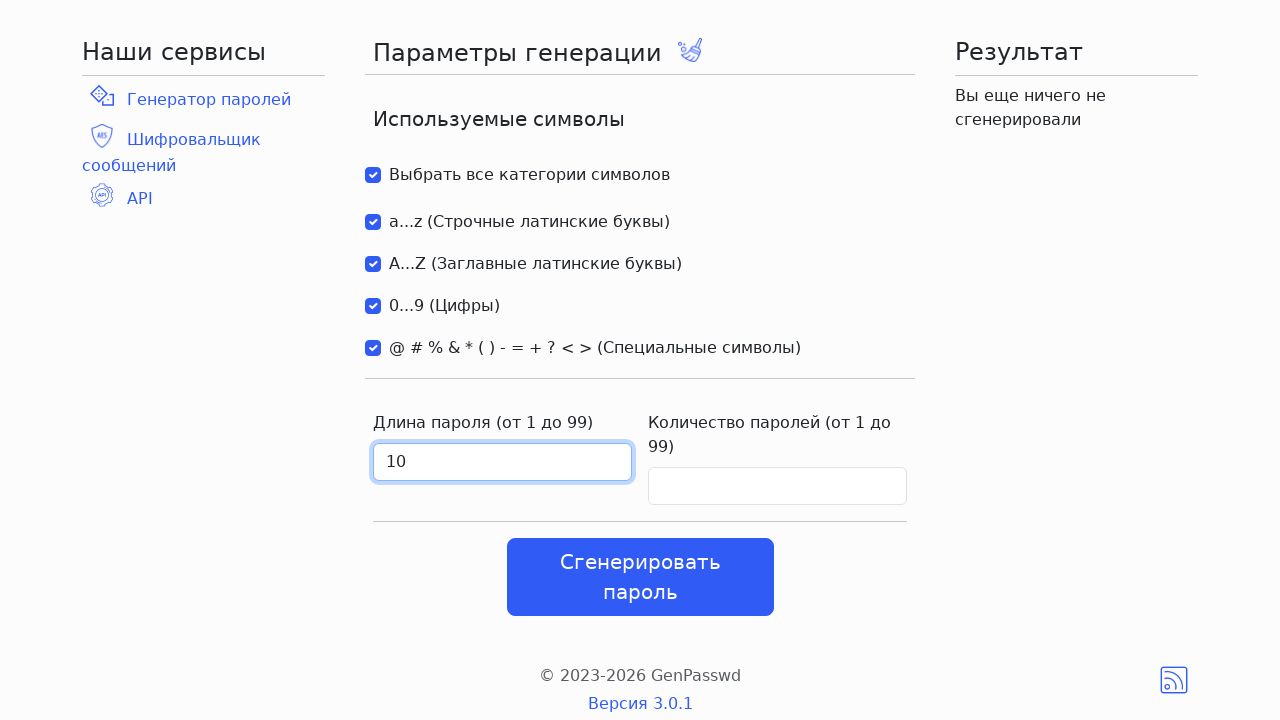

Cleared password quantity field on xpath=//*[@id="id_kol"]
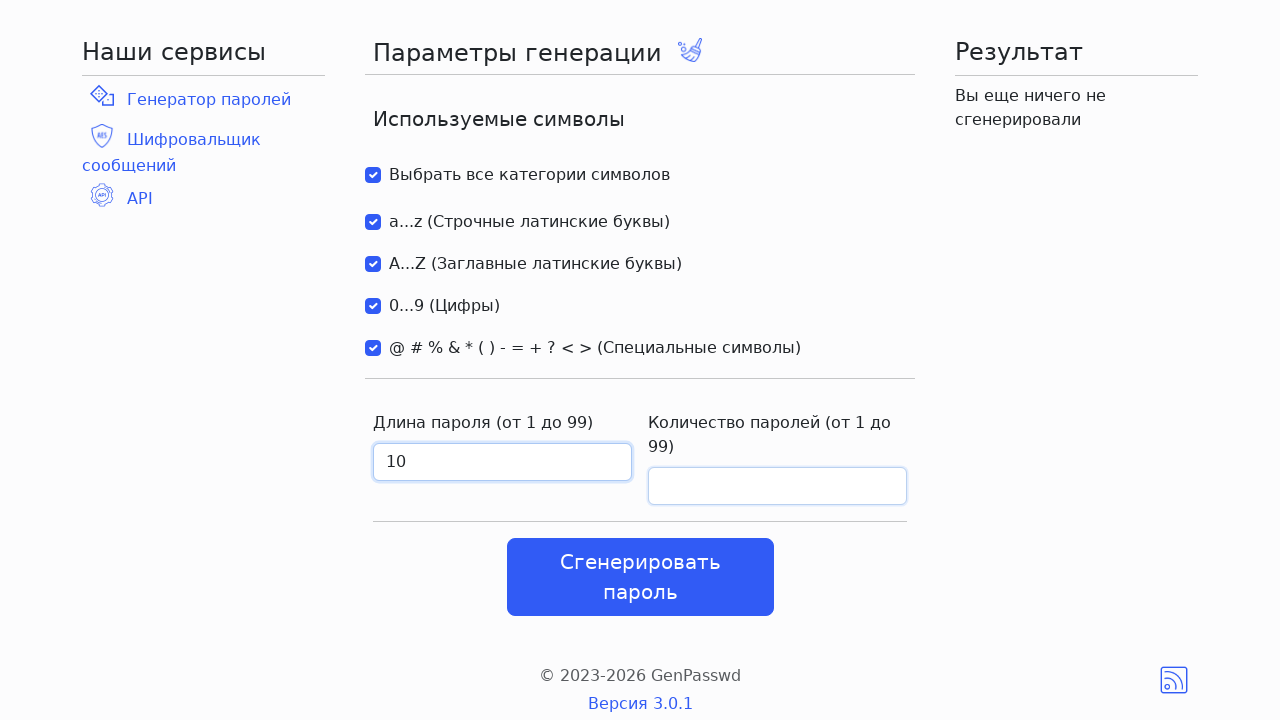

Entered password quantity value: 15 on xpath=//*[@id="id_kol"]
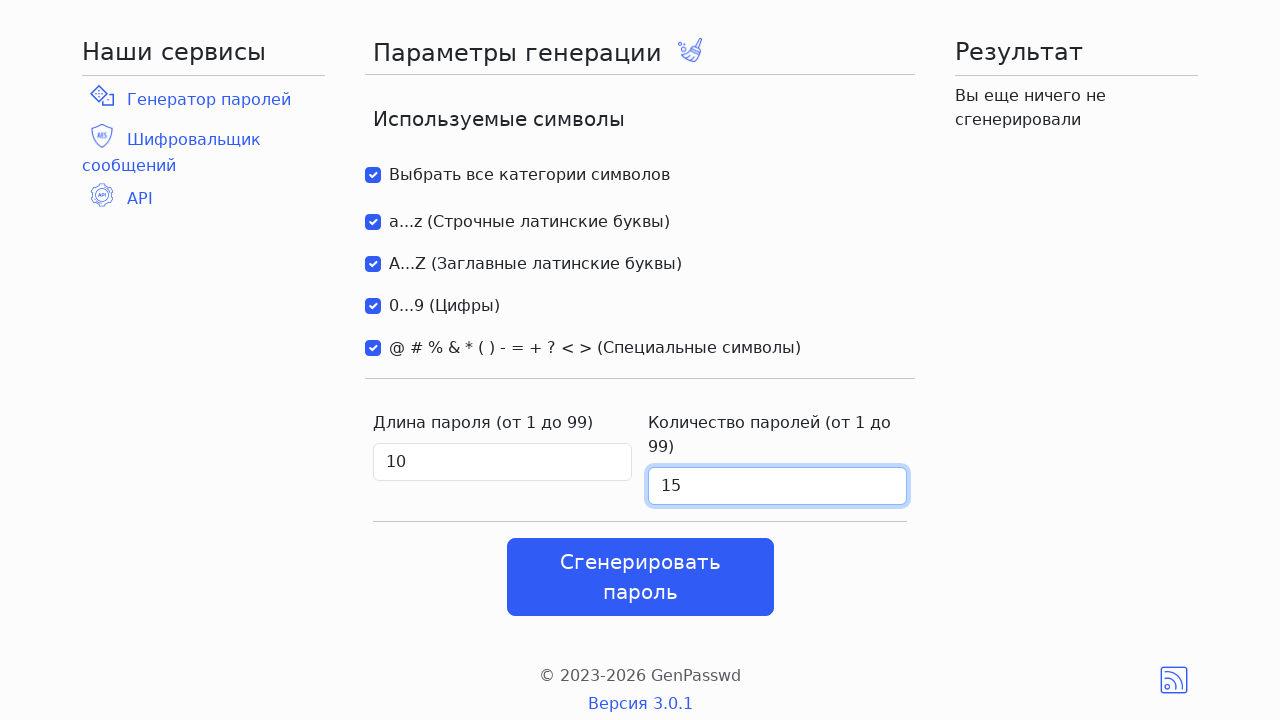

Clicked generate button to create passwords at (640, 577) on xpath=/html/body/div/div/div[3]/form/div[2]/button
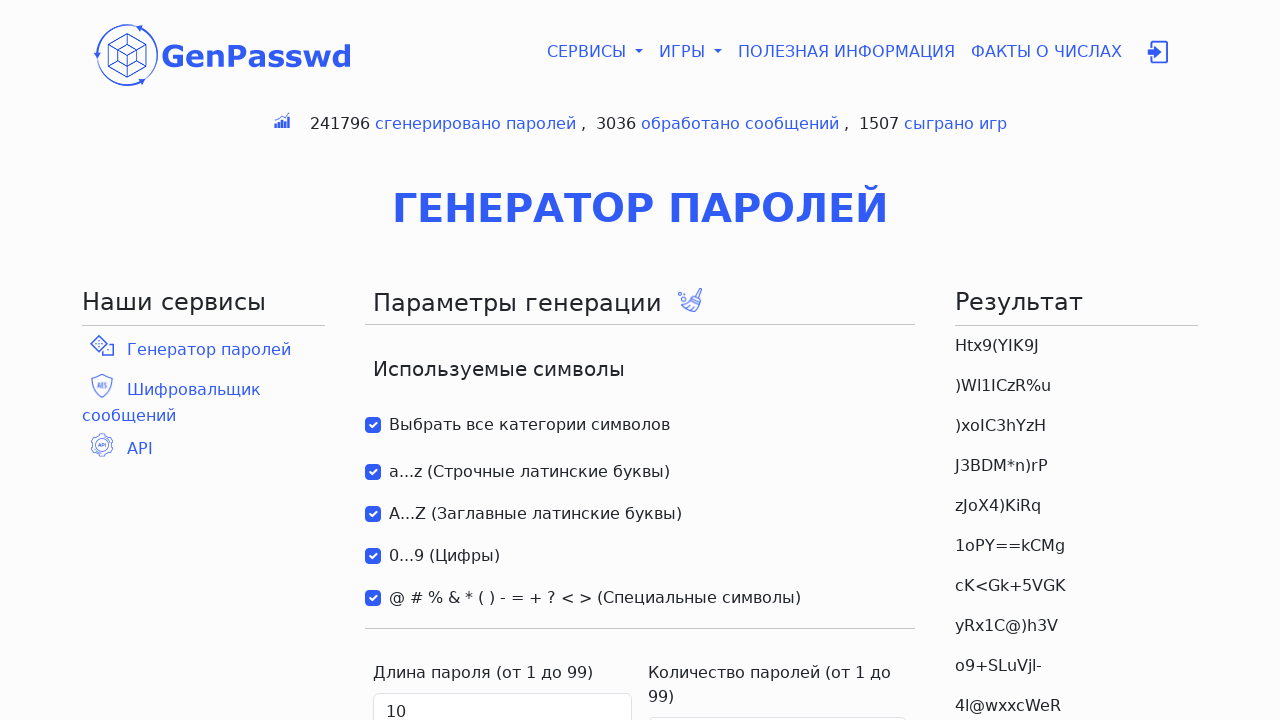

Waited 3 seconds for password generation to complete
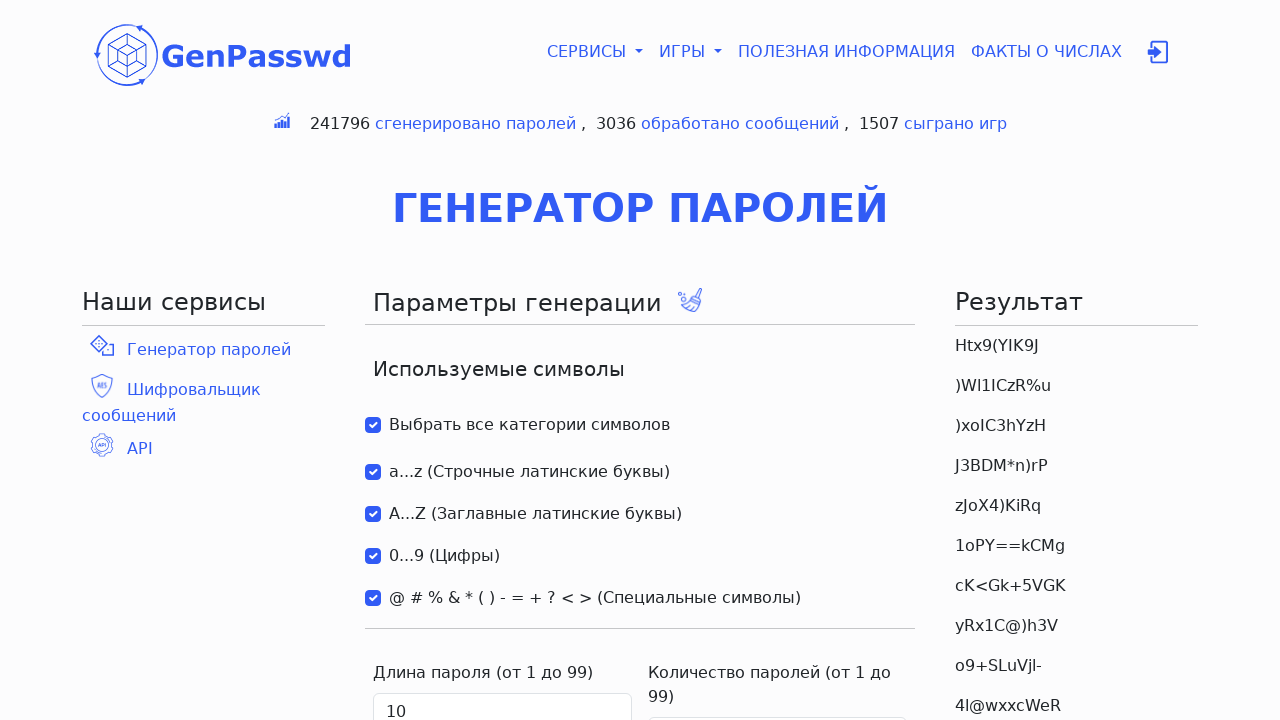

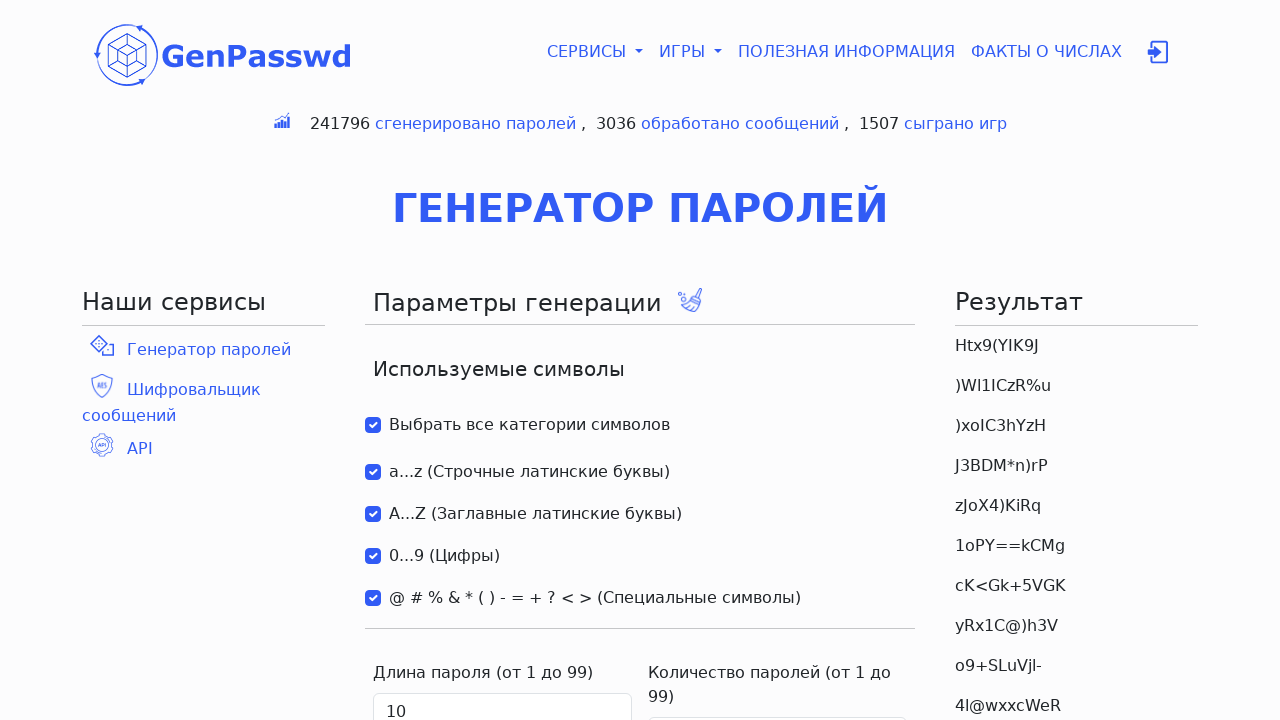